Tests opening a new browser window and navigating to the OpenCart website in both the original and new window

Starting URL: https://www.opencart.com/

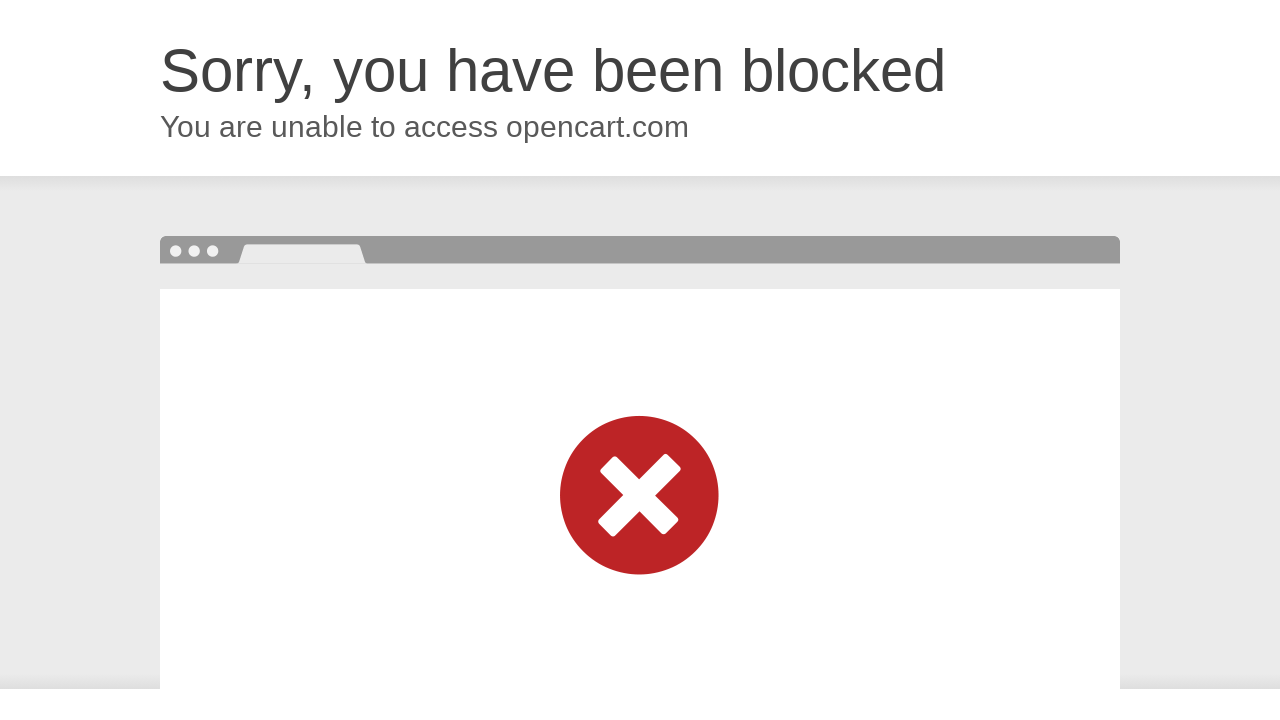

Opened a new browser window
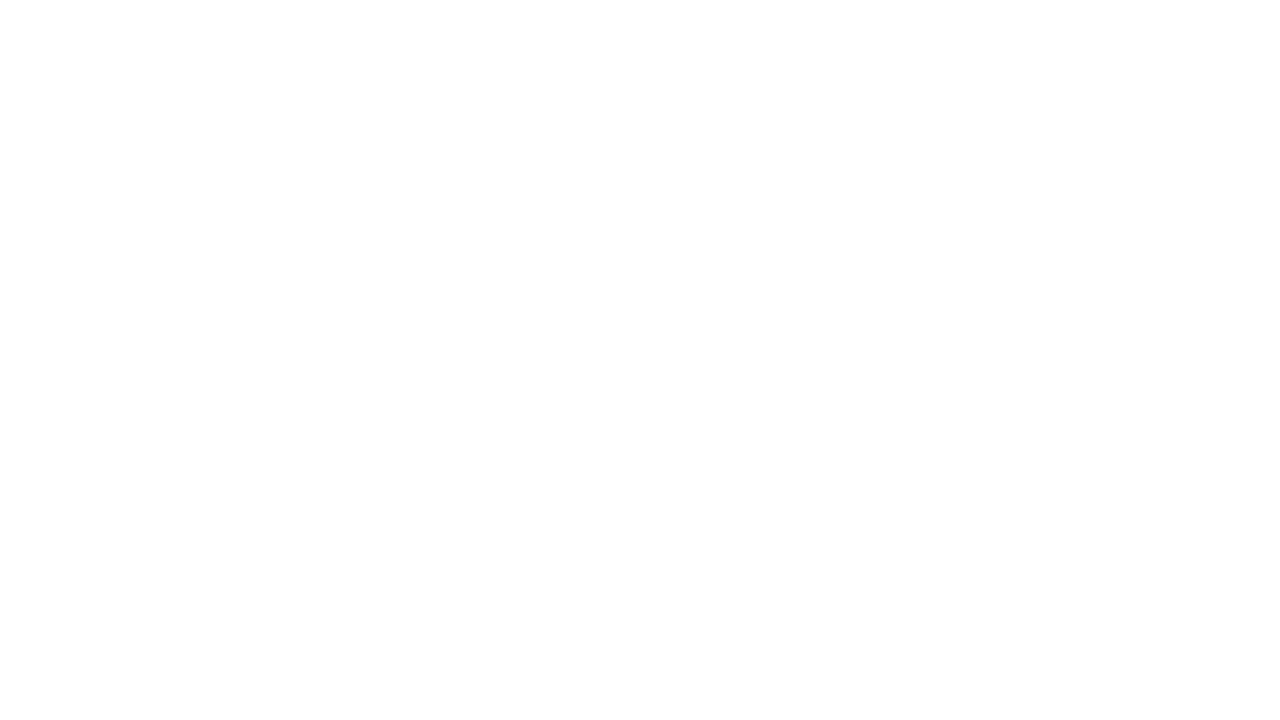

Navigated to https://www.opencart.com/ in the new window
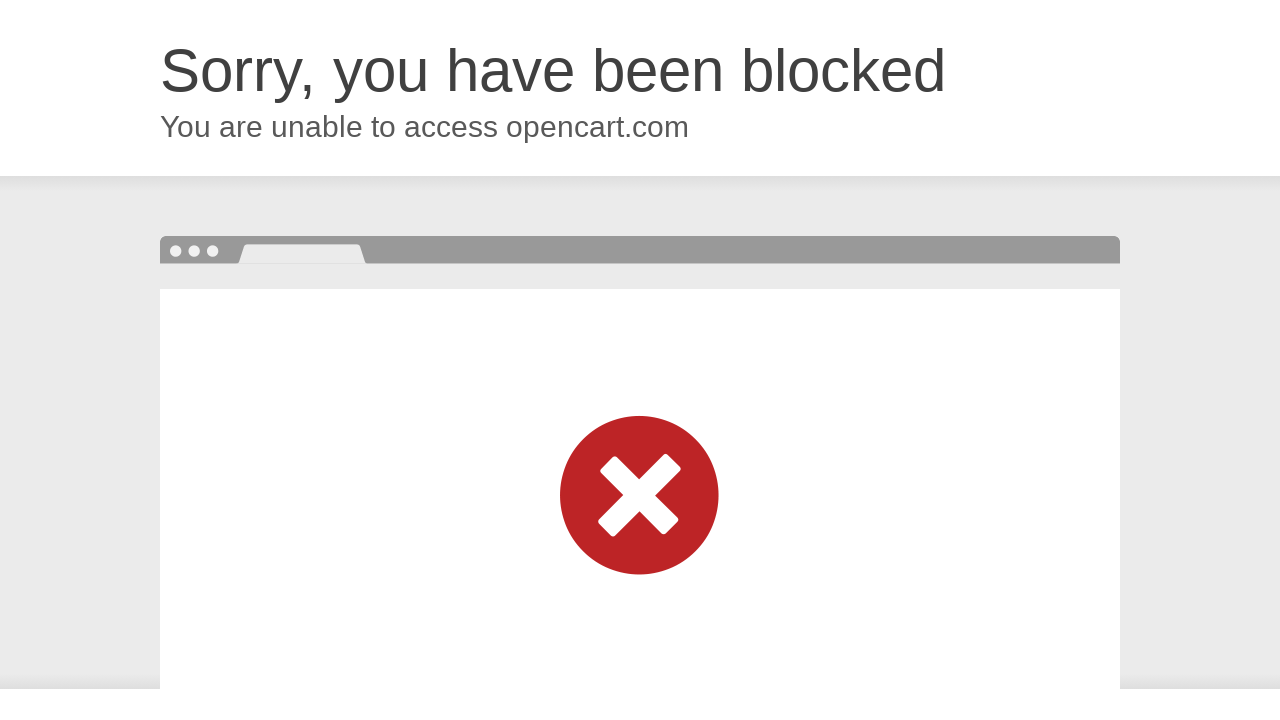

Waited for page to reach domcontentloaded state
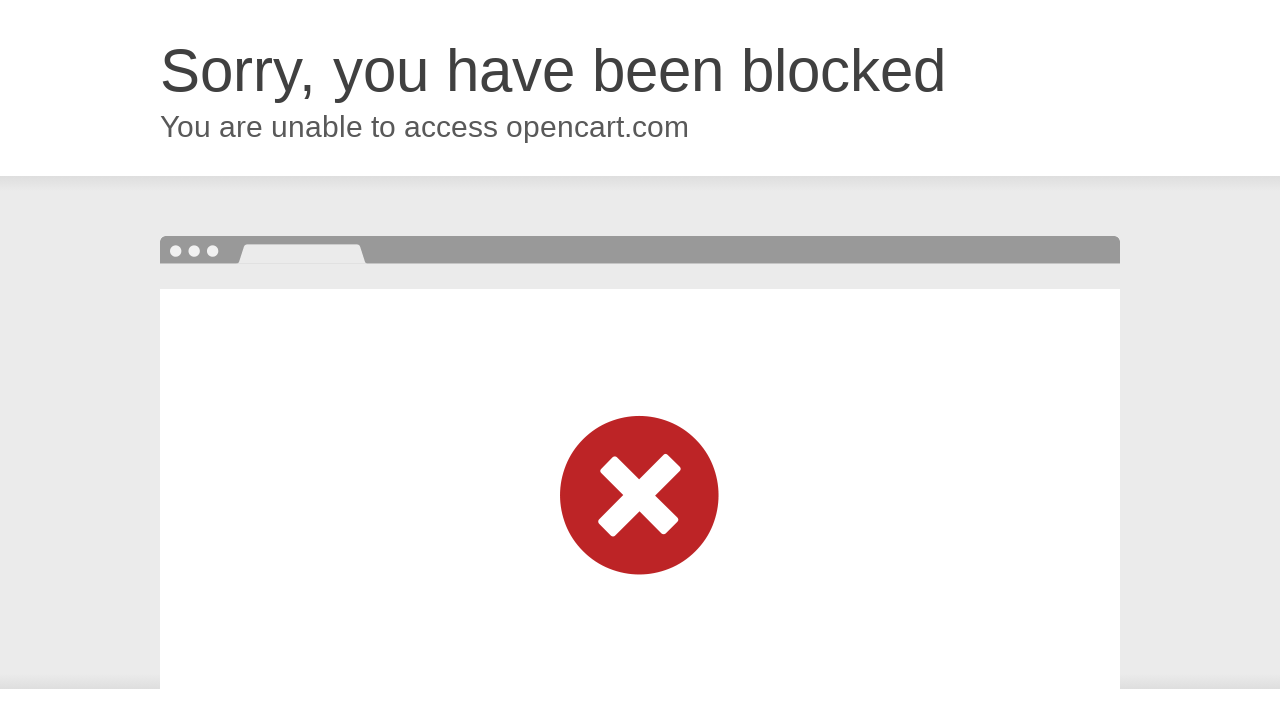

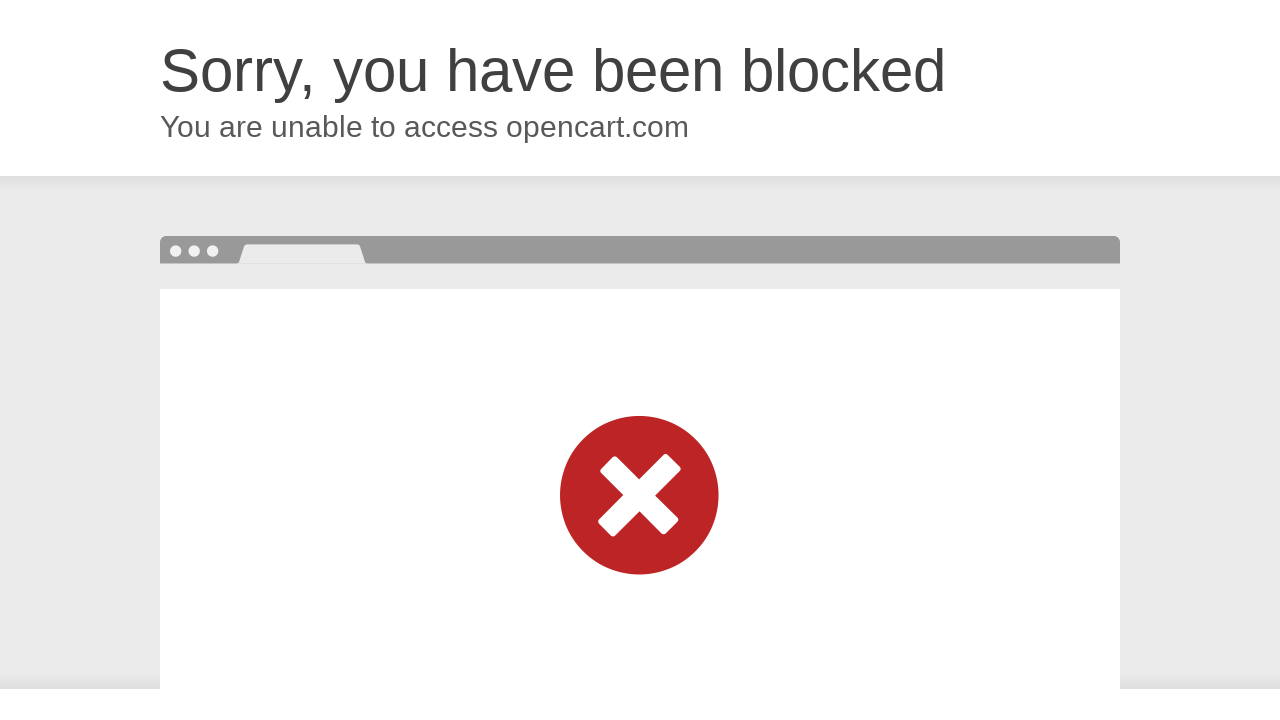